Tests XPath axes by navigating to a form page and clicking on a checkbox in a table row using preceding-sibling and child XPath axes.

Starting URL: https://www.hyrtutorials.com/p/add-padding-to-containers.html

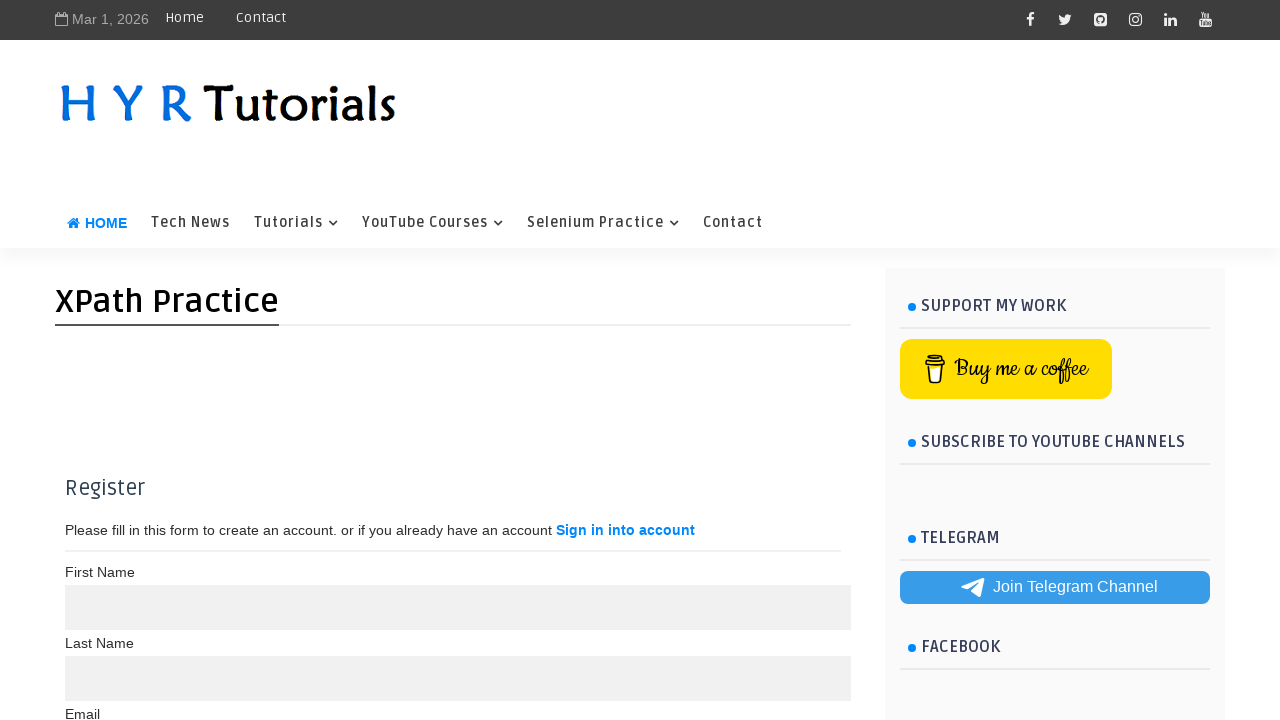

Navigated to form page at https://www.hyrtutorials.com/p/add-padding-to-containers.html
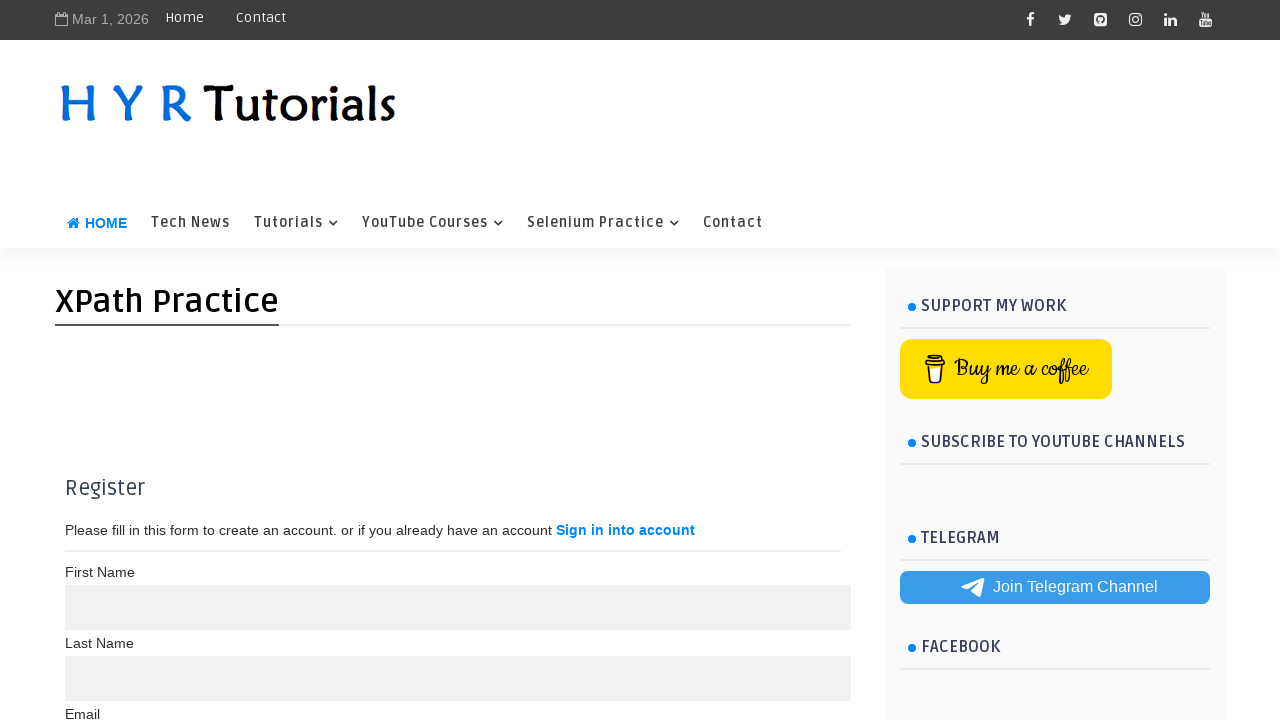

Scrolled down the page by 500 pixels
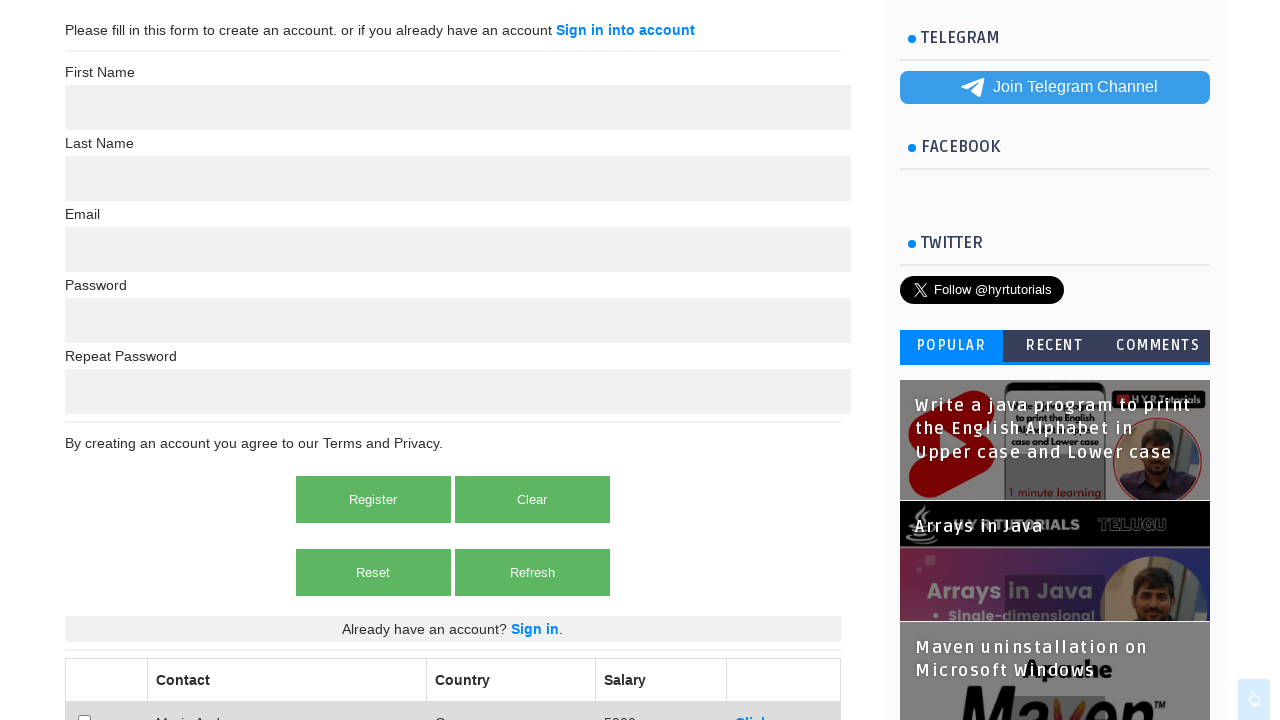

Clicked checkbox in table row containing 'Maria Anders' using preceding-sibling and child XPath axes at (84, 714) on xpath=//td[text()='Maria Anders']/preceding-sibling::td/child::input
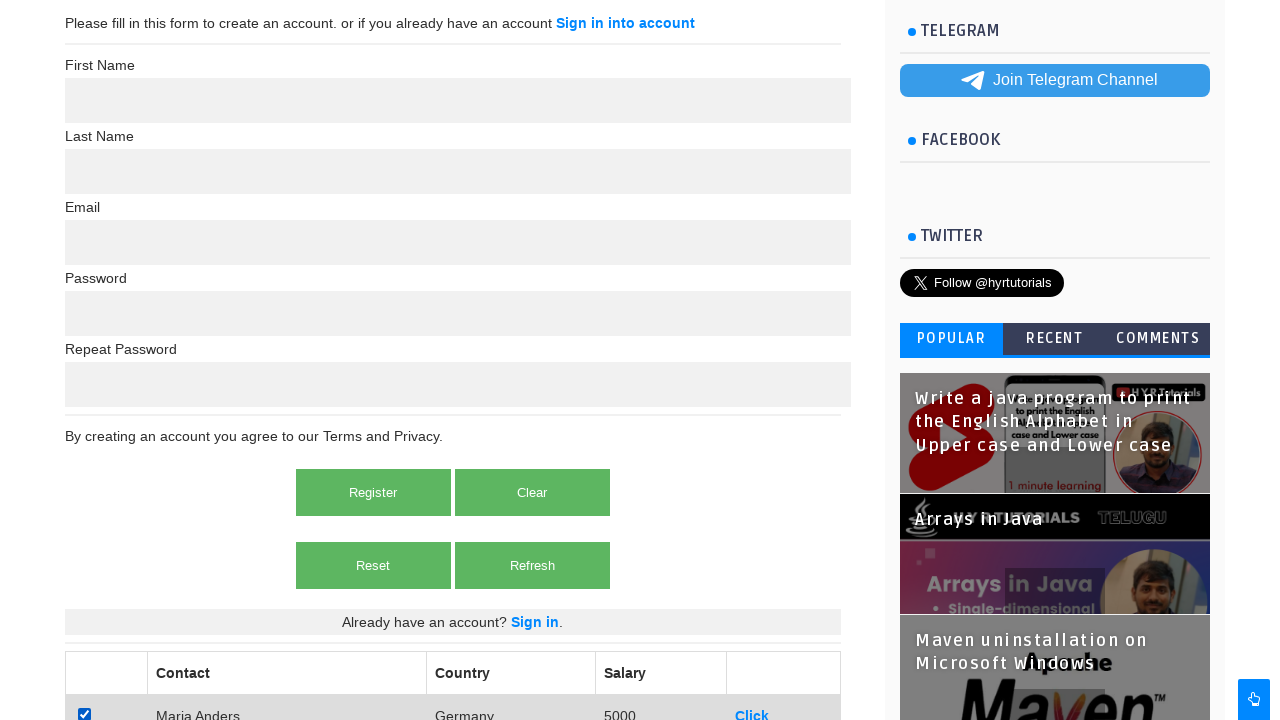

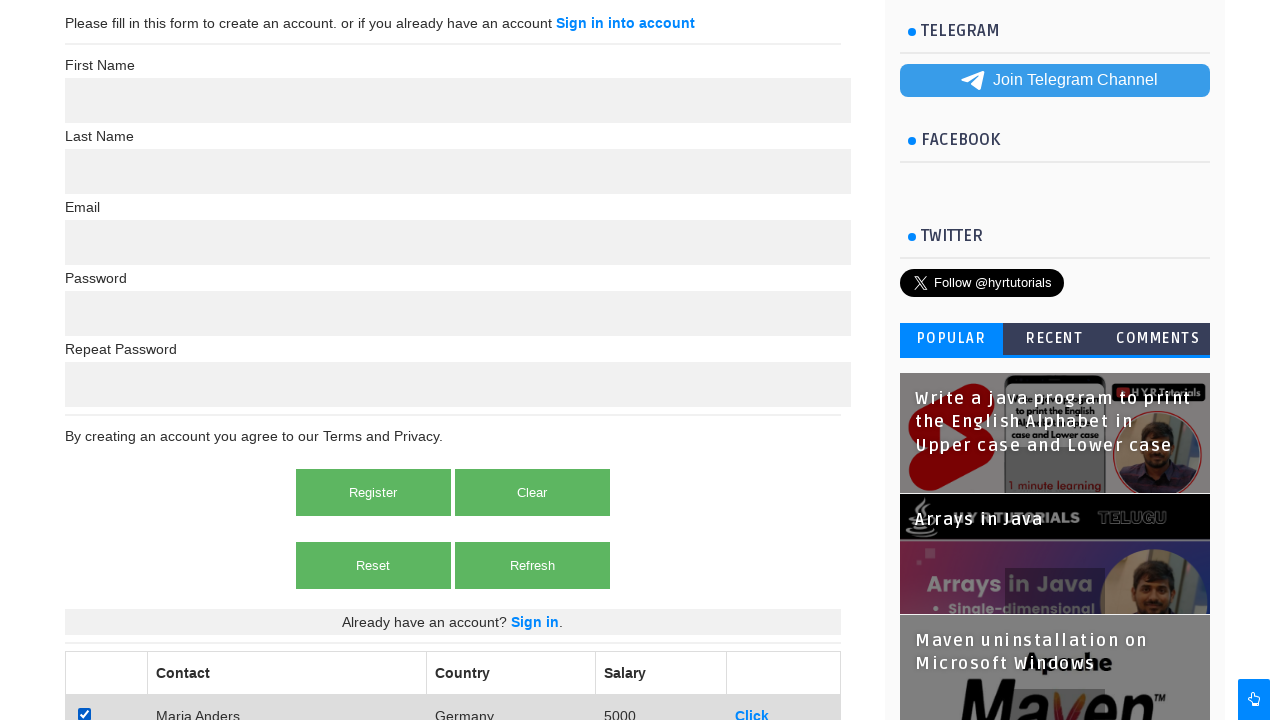